Tests that clicking the Add Element button multiple times creates multiple Delete buttons

Starting URL: https://the-internet.herokuapp.com/add_remove_elements/

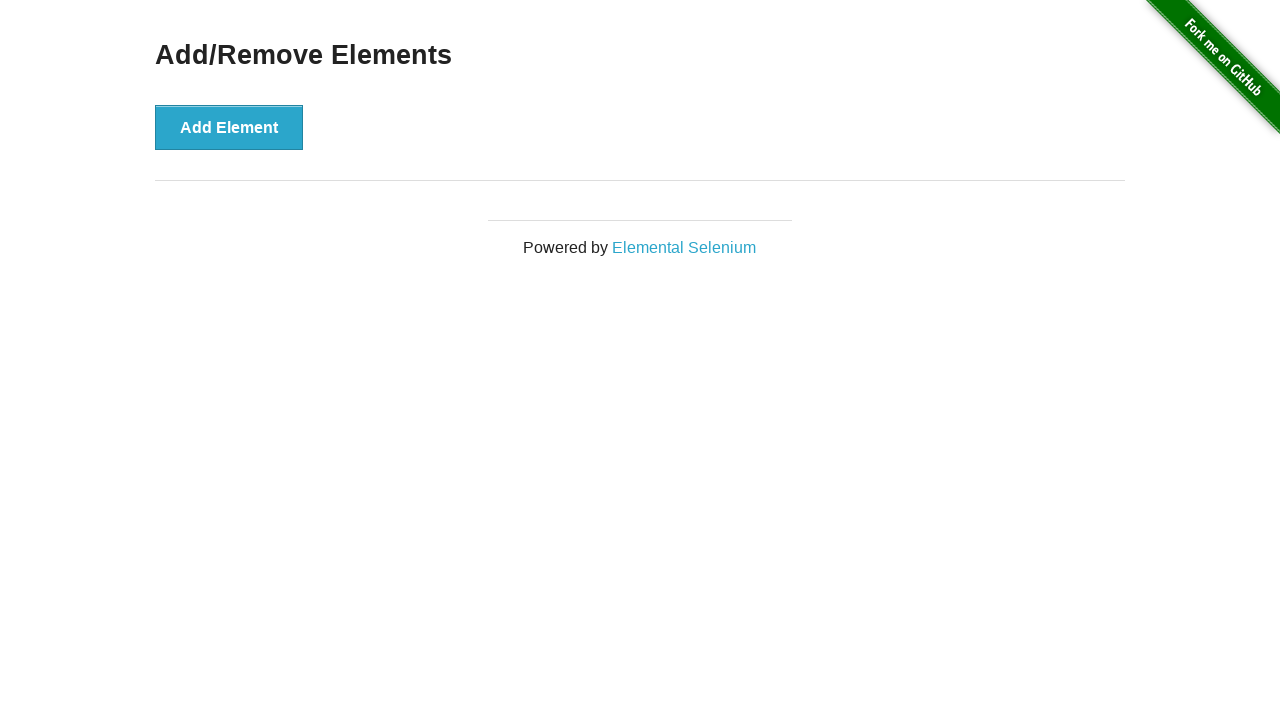

Clicked Add Element button (first time) at (229, 127) on button:has-text('Add Element')
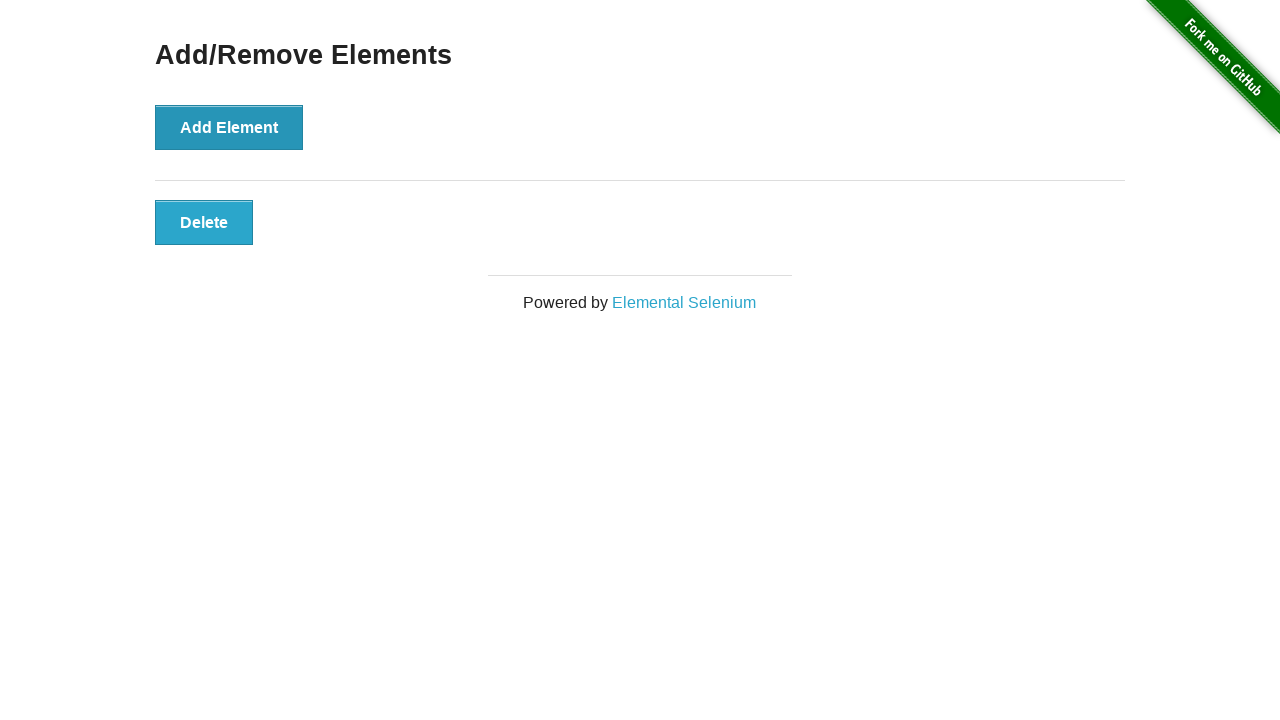

Clicked Add Element button (second time) at (229, 127) on button:has-text('Add Element')
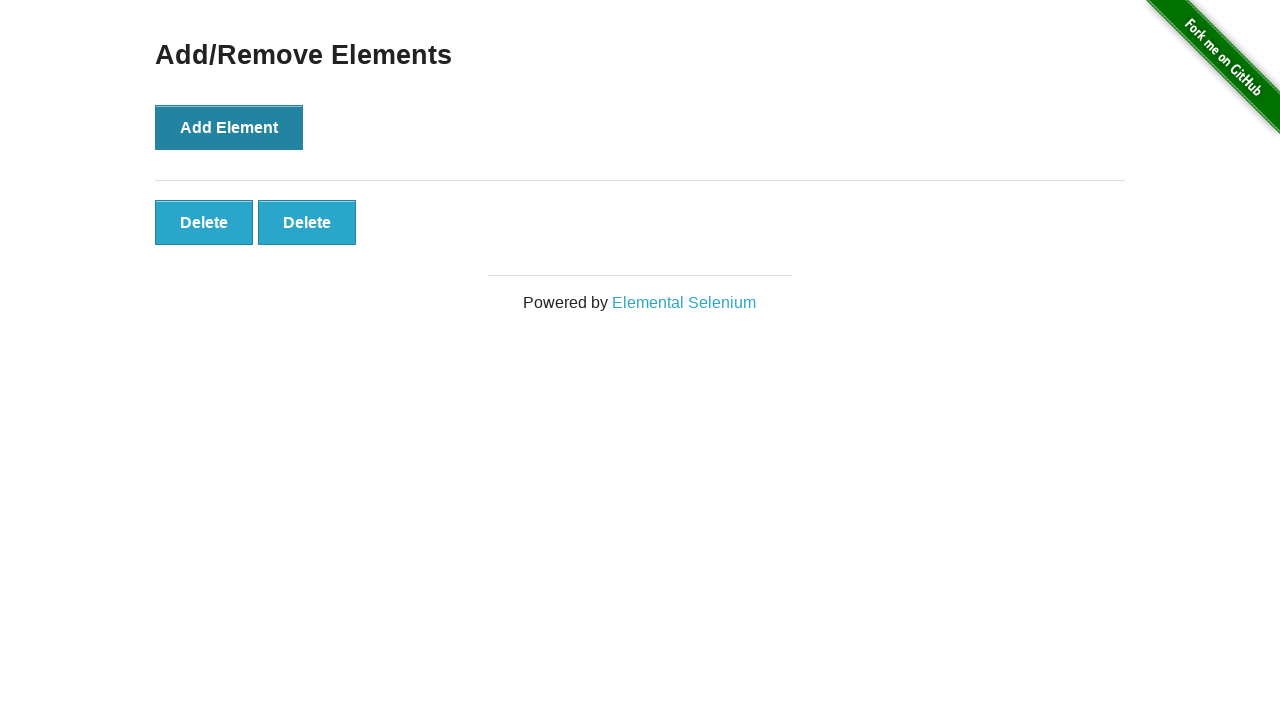

Clicked Add Element button (third time) at (229, 127) on button:has-text('Add Element')
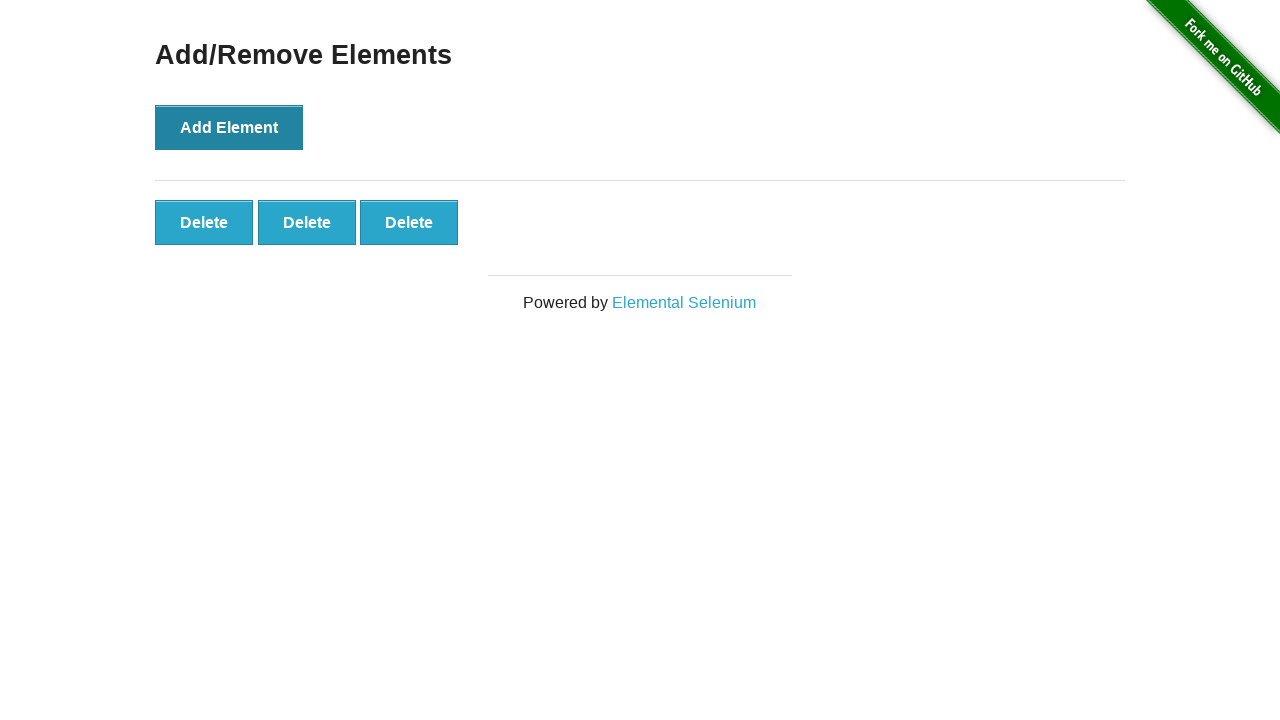

Verified that three Delete buttons were created
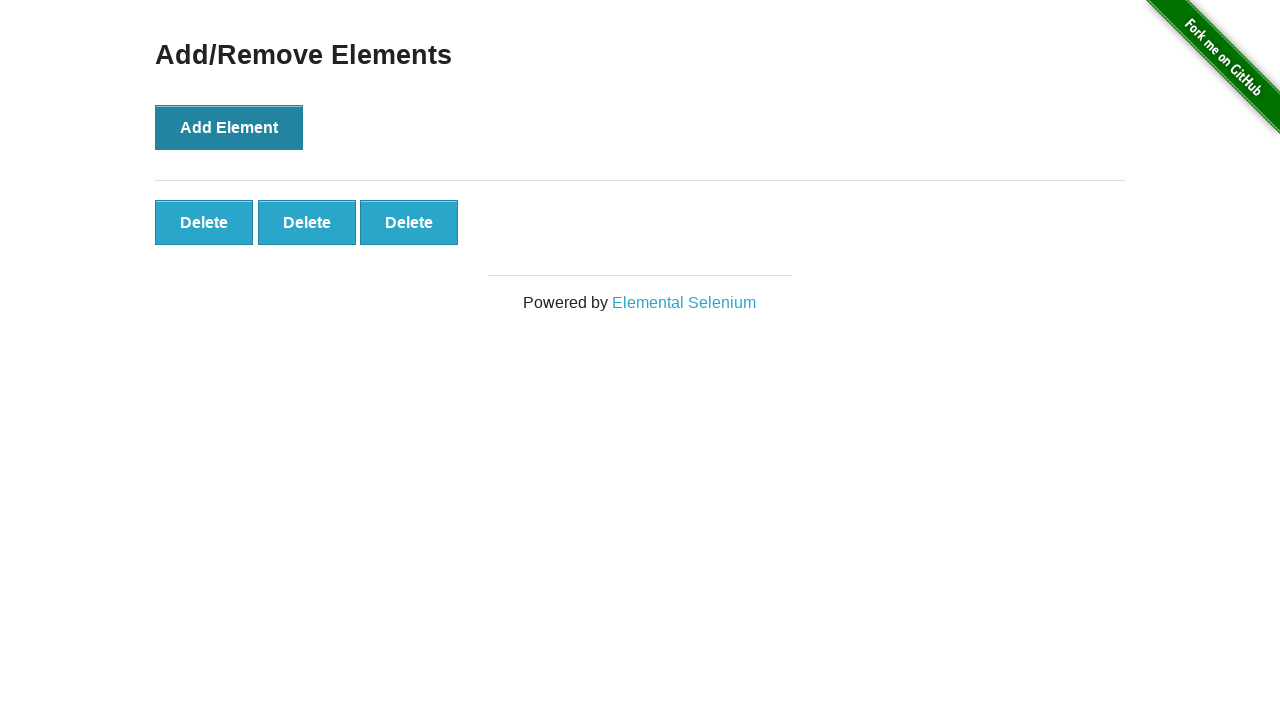

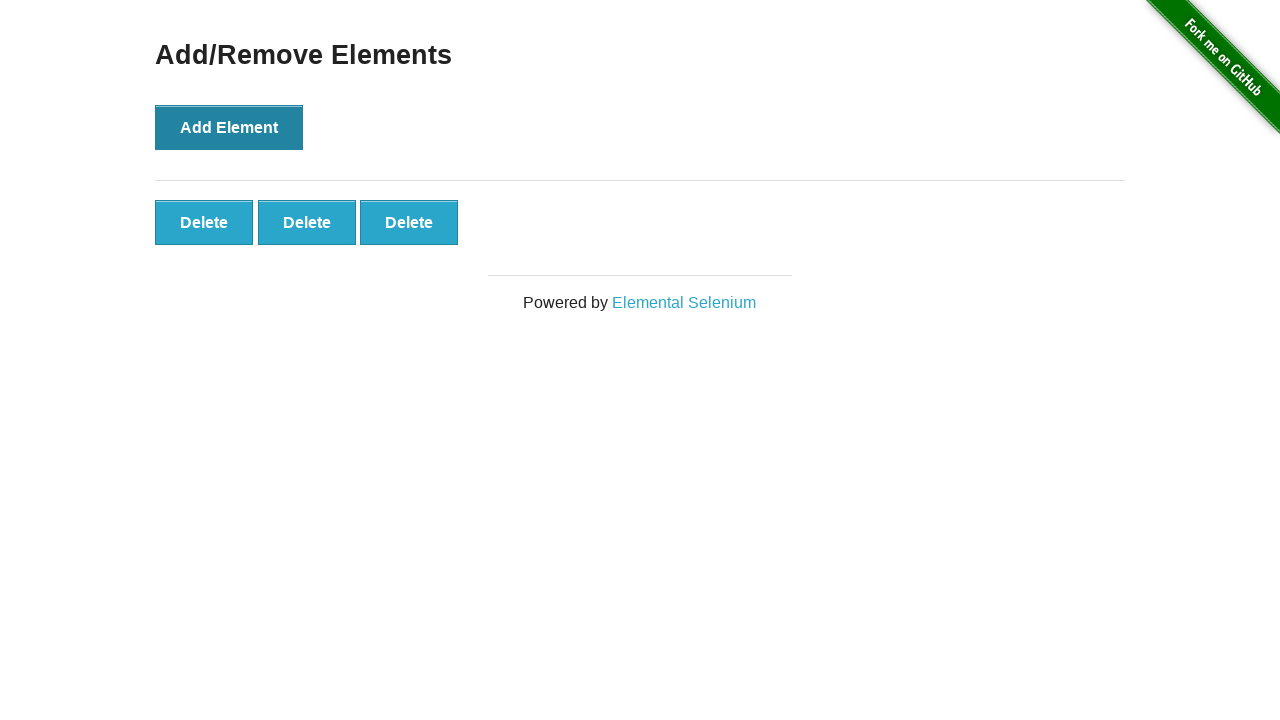